Performs multiple mathematical operations (subtractions) and verifies that the history list shows the correct number of performed calculations

Starting URL: http://juliemr.github.io/protractor-demo/

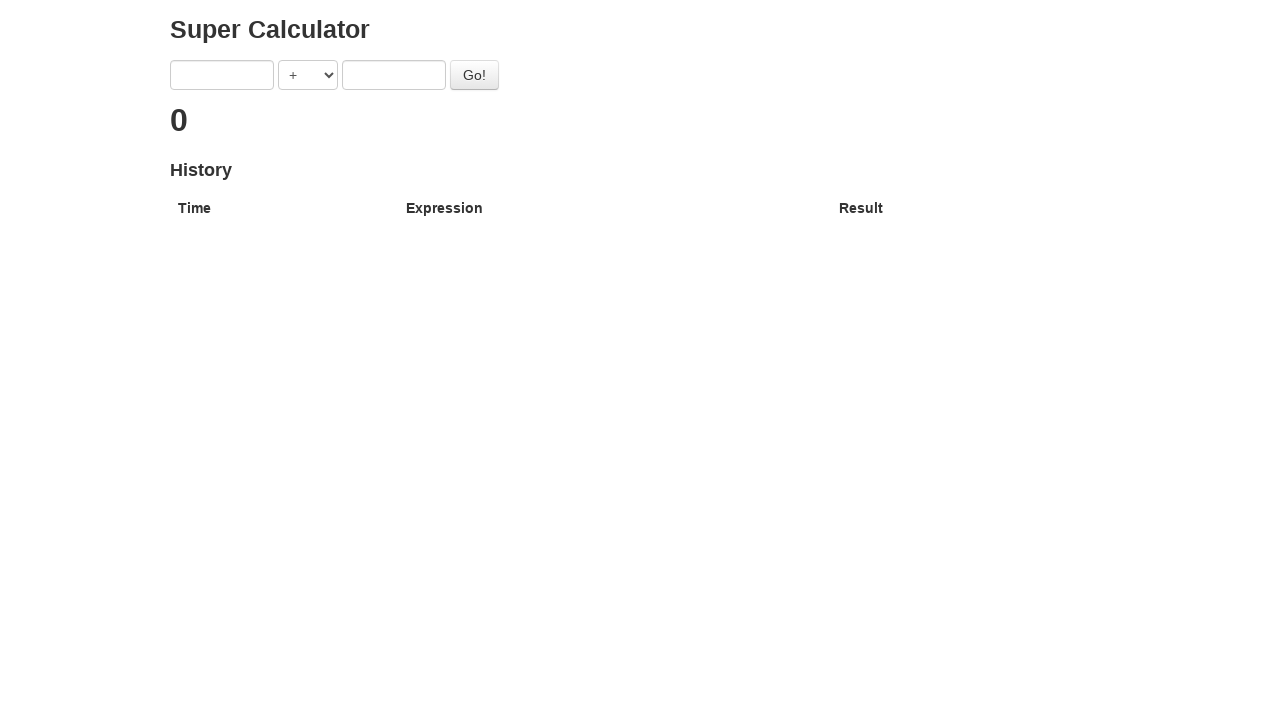

Selected SUBTRACTION operation on [ng-model='operator']
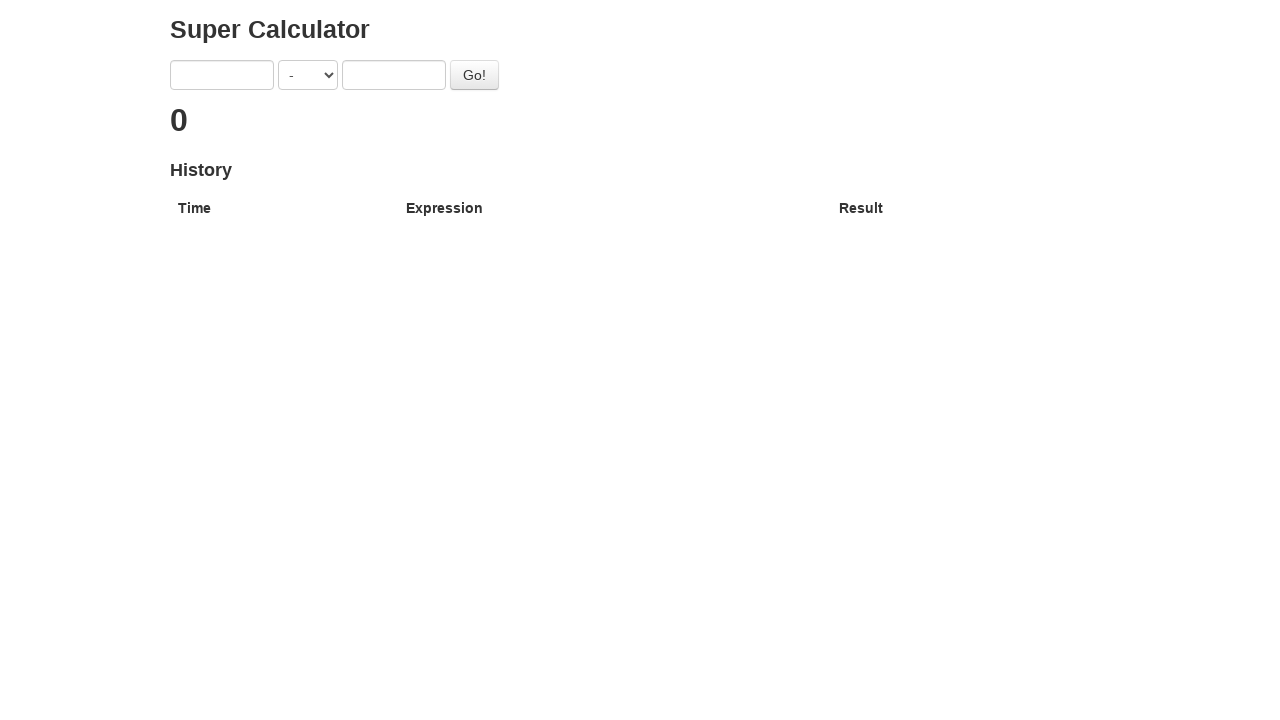

Entered first number: 2 on [ng-model='first']
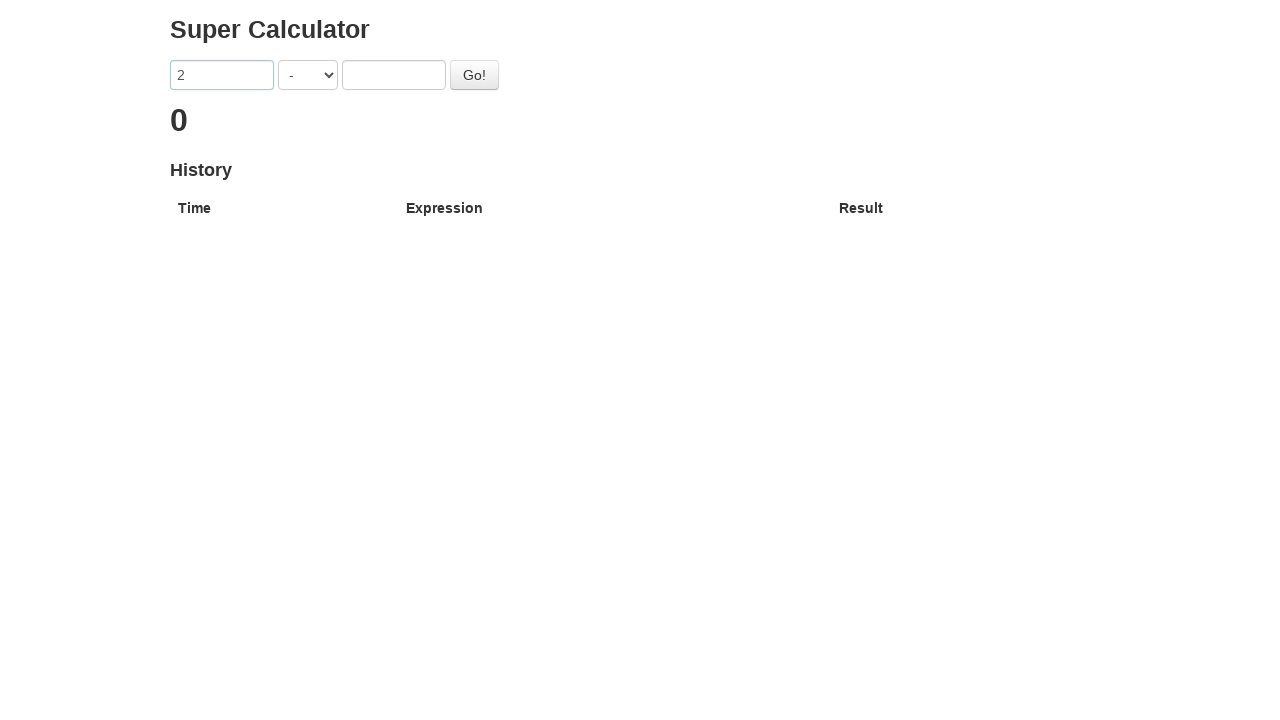

Entered second number: 1 on [ng-model='second']
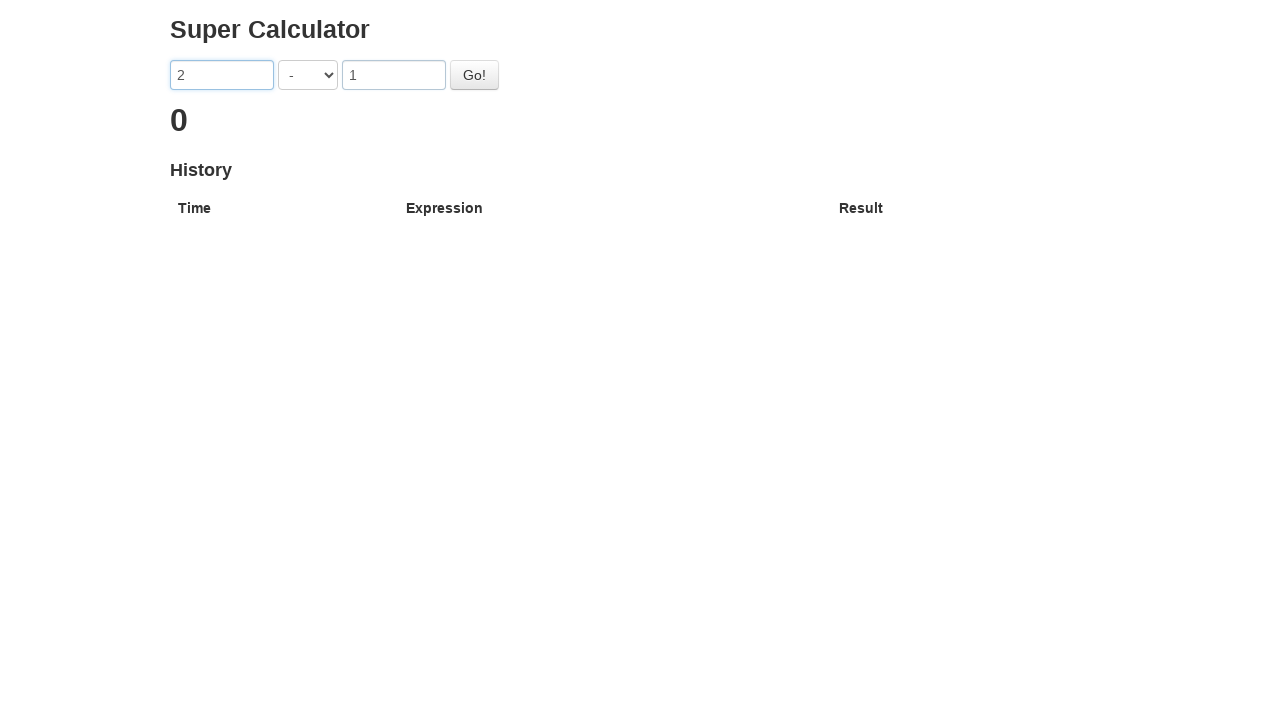

Clicked calculate button for first operation (2 - 1) at (474, 75) on #gobutton
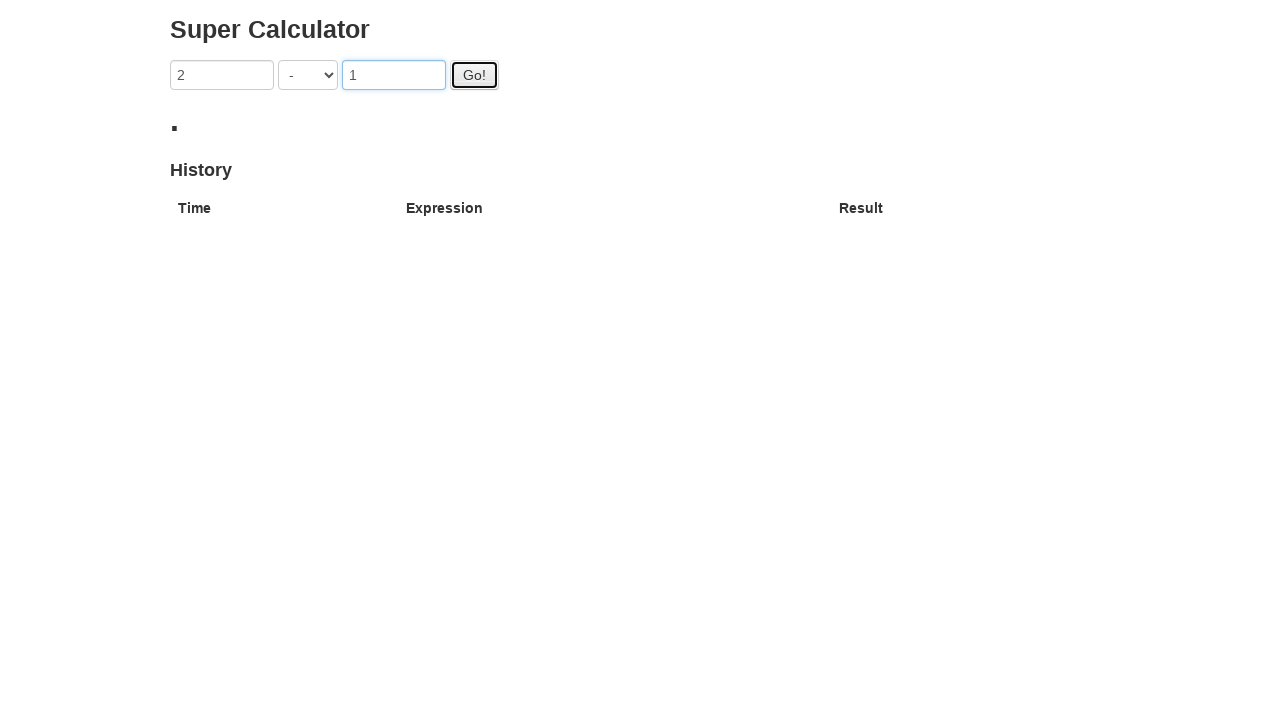

First calculation result appeared: 1
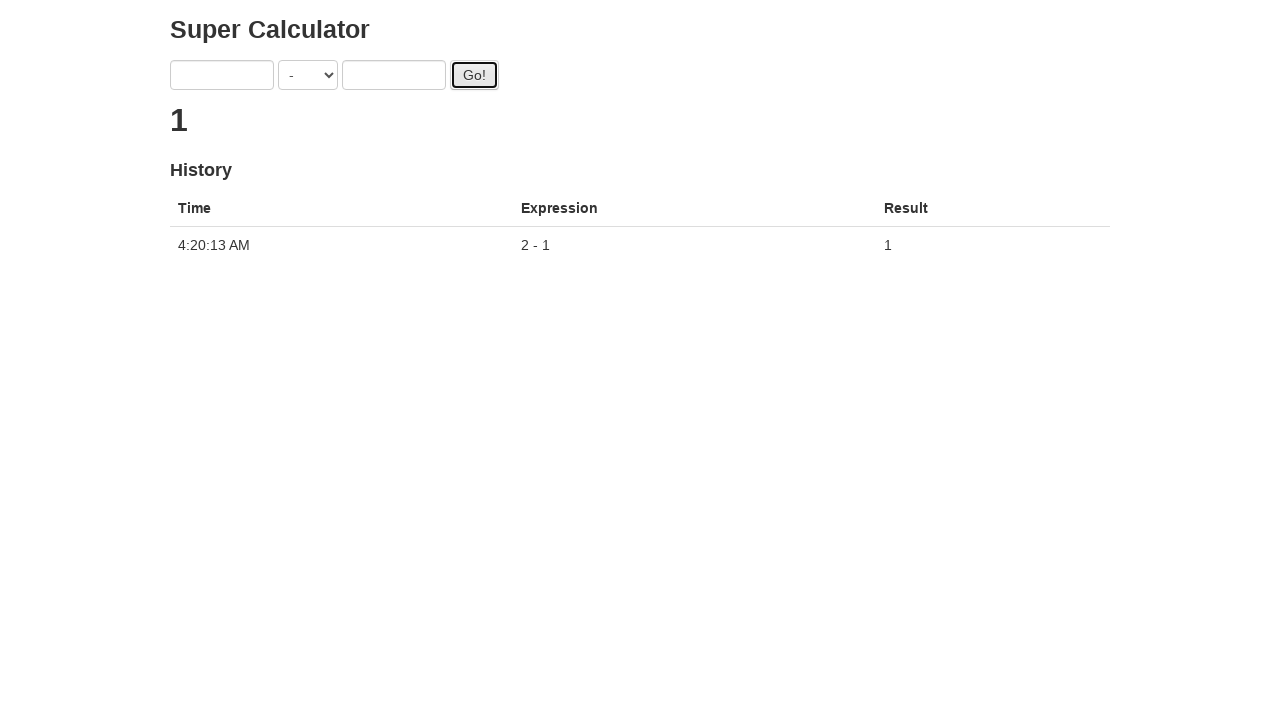

Entered first number: 3 on [ng-model='first']
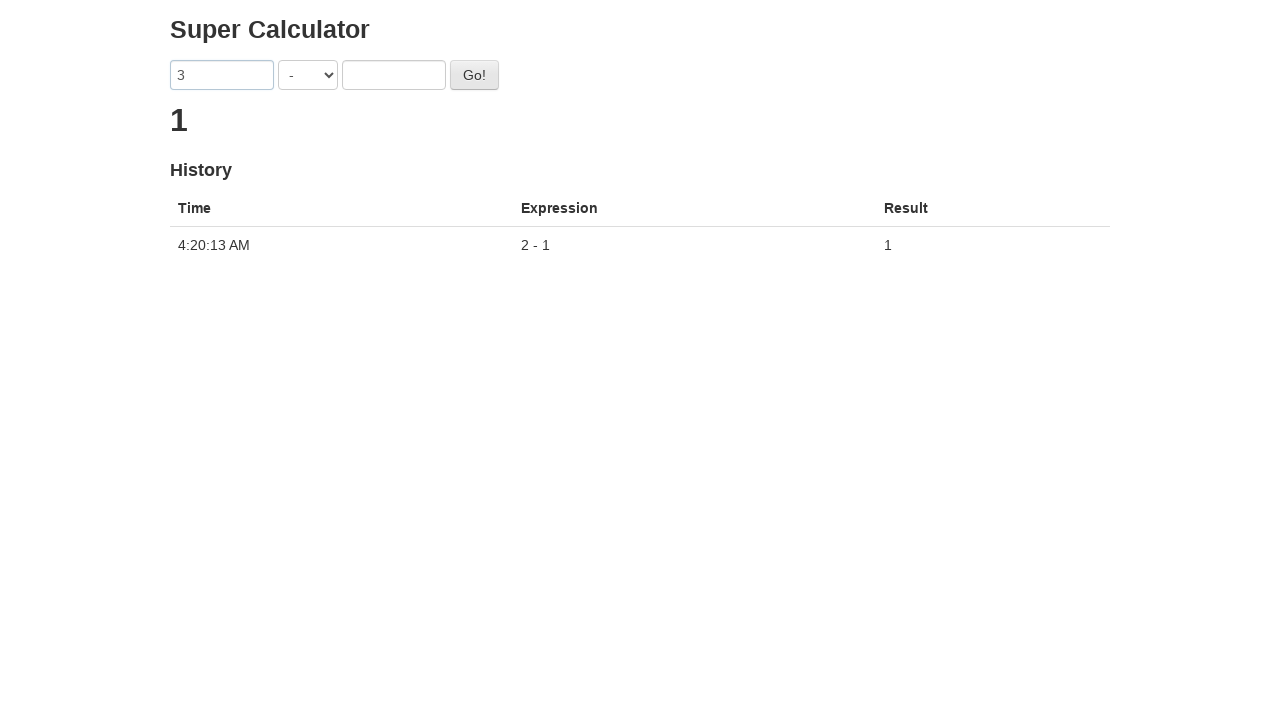

Entered second number: 1 on [ng-model='second']
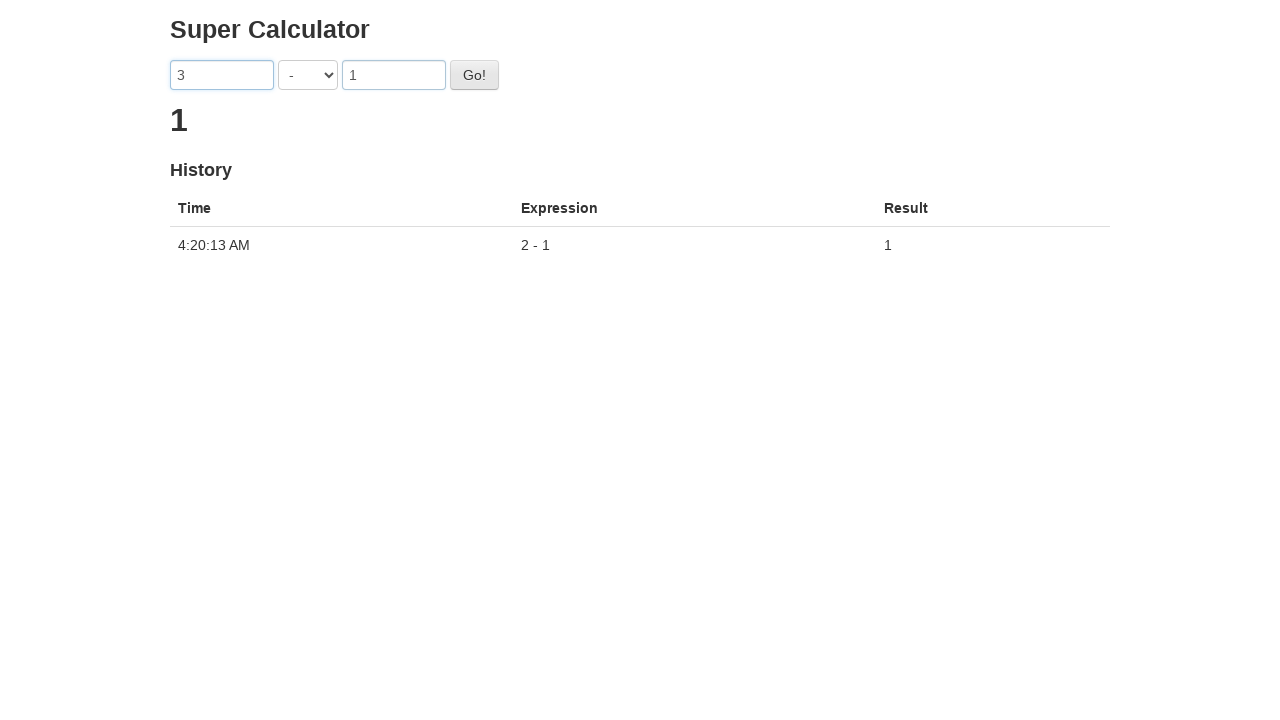

Selected SUBTRACTION operation again on [ng-model='operator']
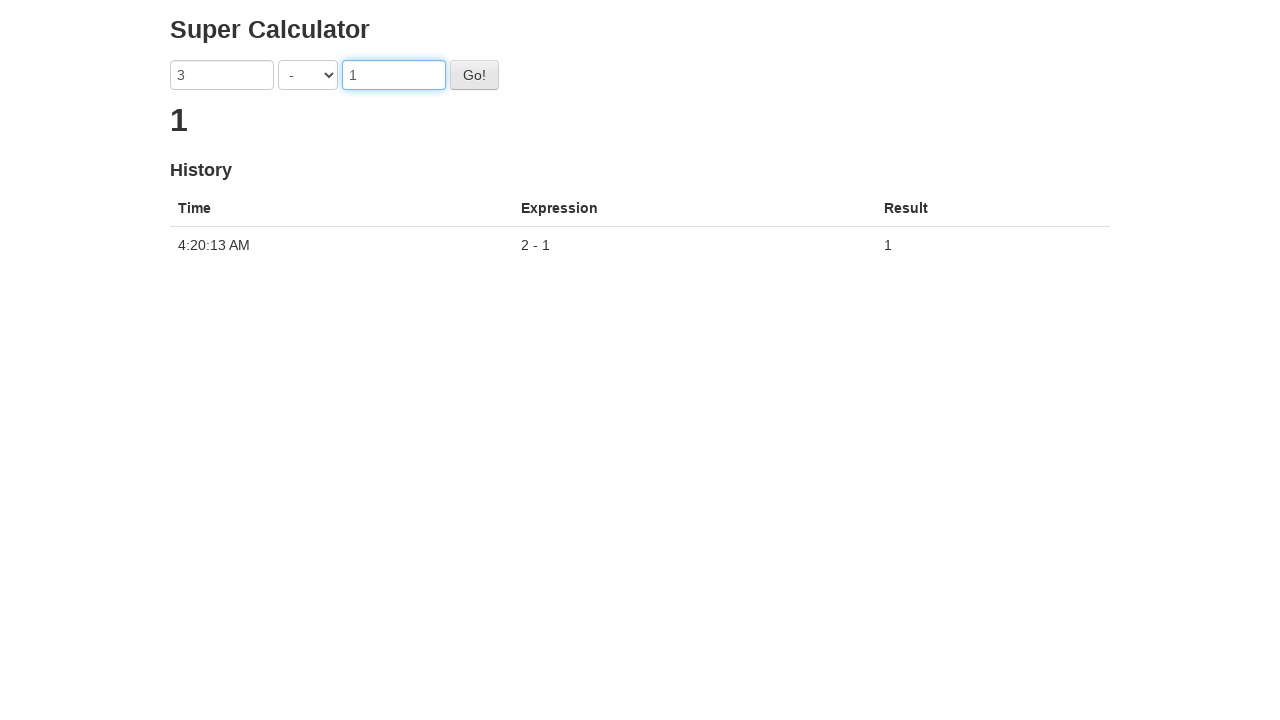

Clicked calculate button for second operation (3 - 1) at (474, 75) on #gobutton
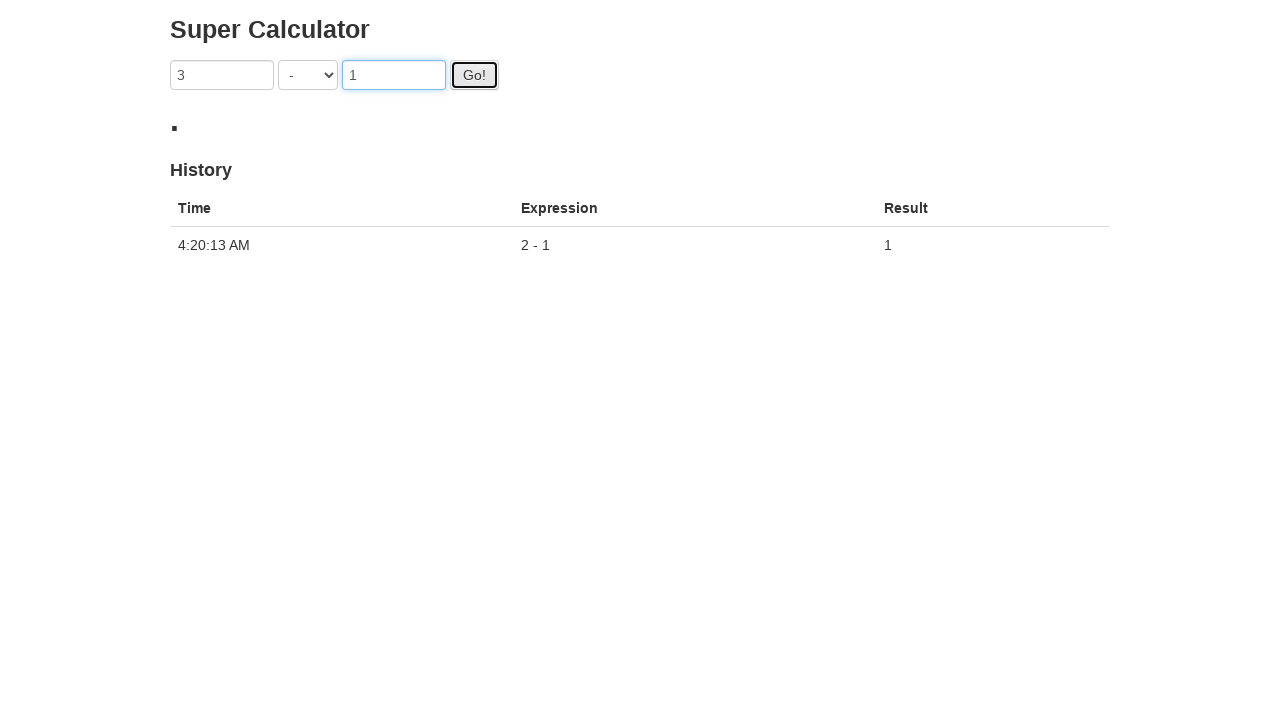

Second calculation result appeared: 2
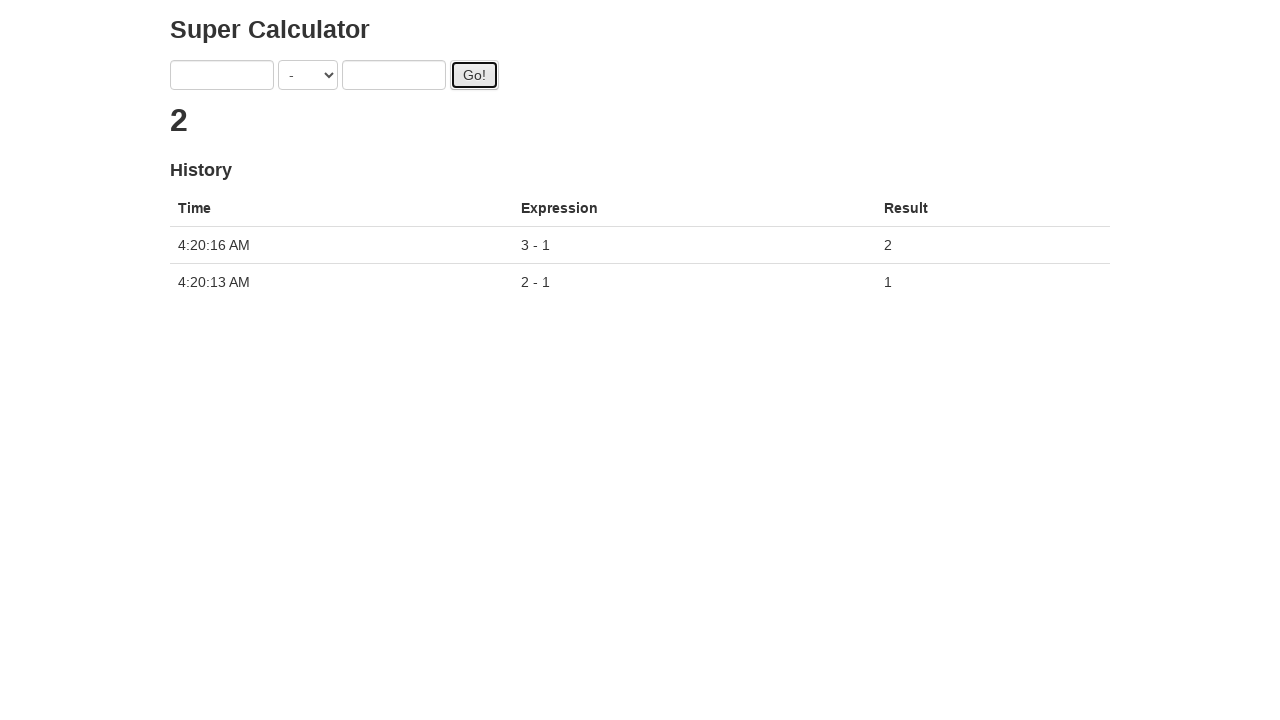

Verified that history list contains 2 performed calculations
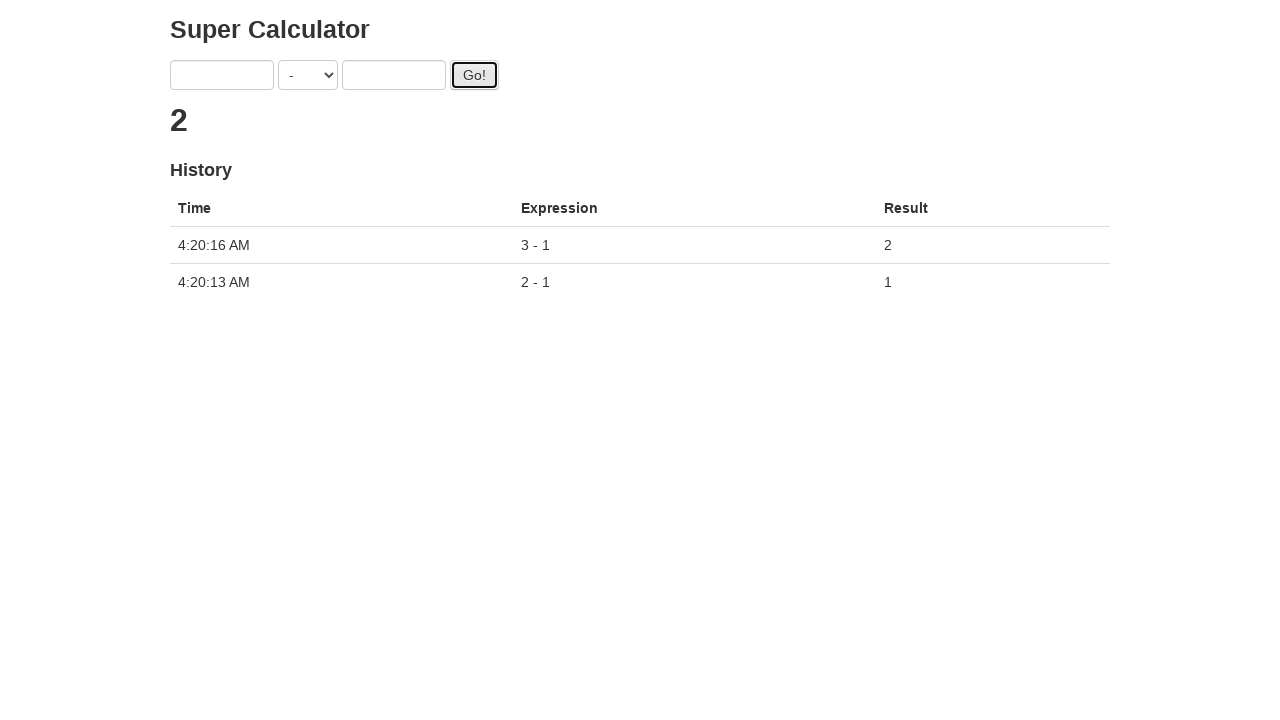

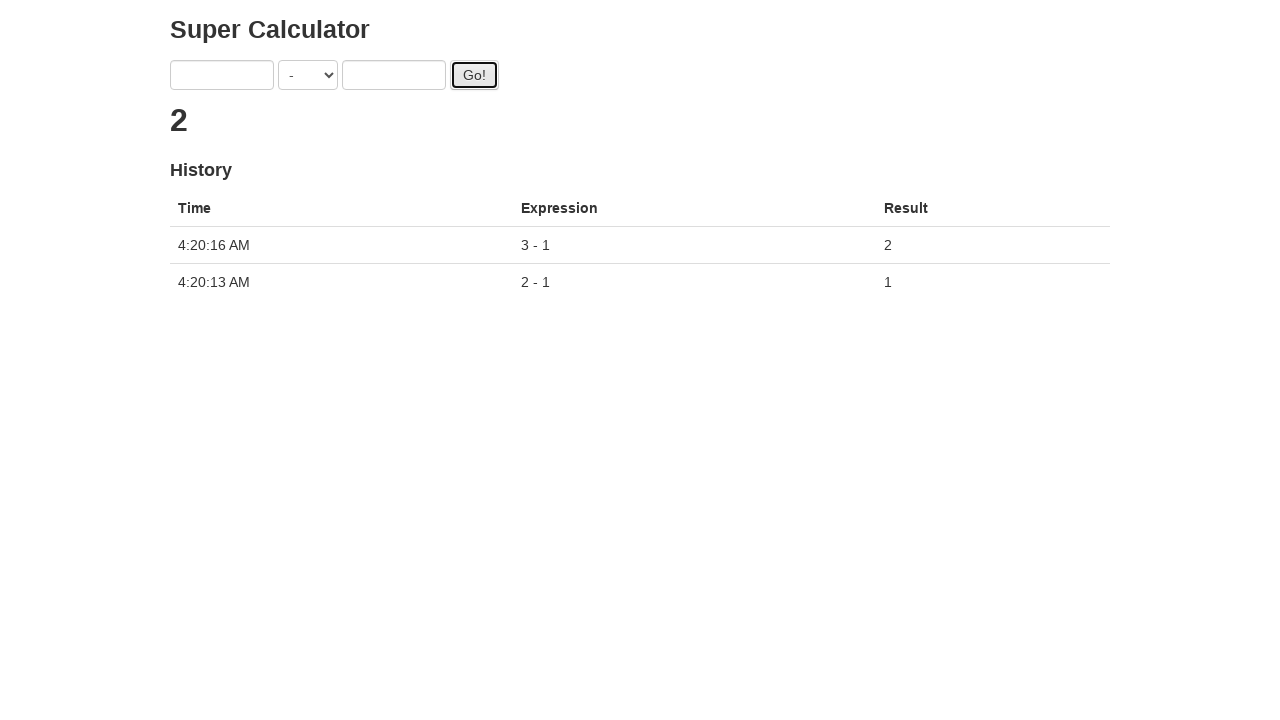